Tests dynamic loading functionality by clicking a Start button, waiting for content to appear, and verifying the loaded text on a demo site that demonstrates explicit wait conditions.

Starting URL: http://the-internet.herokuapp.com/dynamic_loading/1

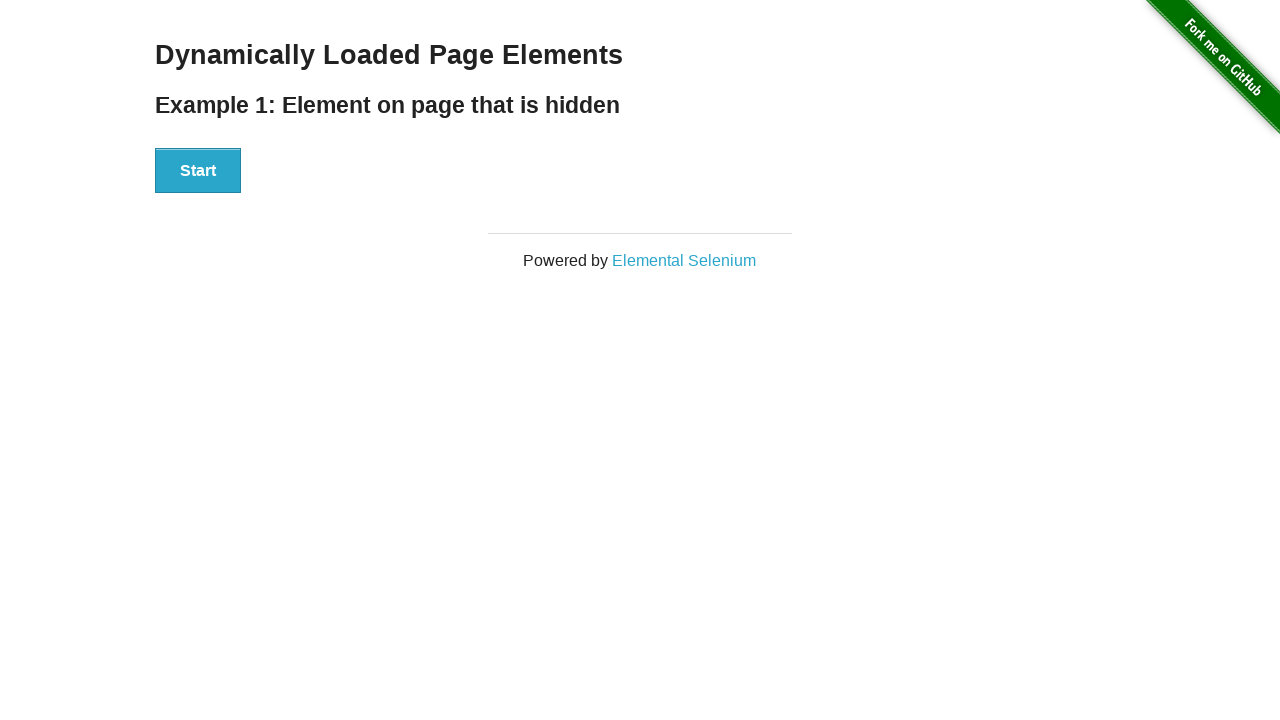

Start button became visible
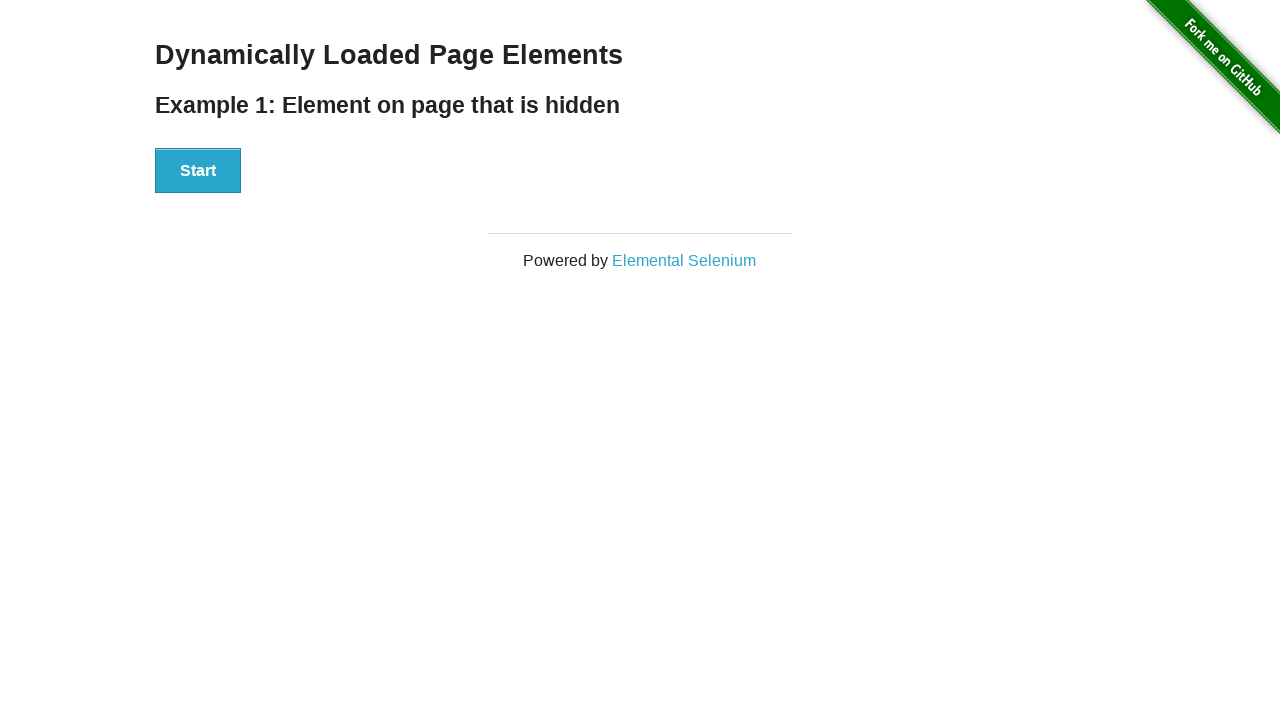

Clicked the Start button to initiate dynamic loading at (198, 171) on xpath=//div[@id='start']/button
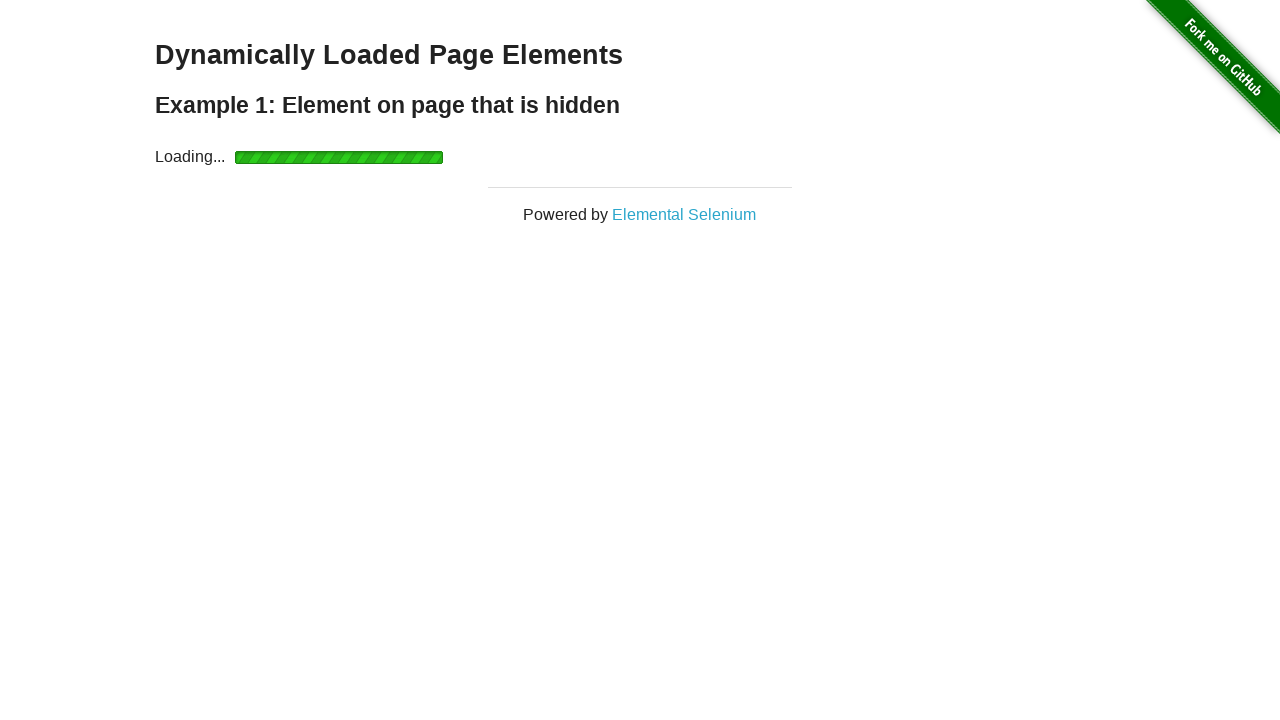

Finish div loaded and became visible
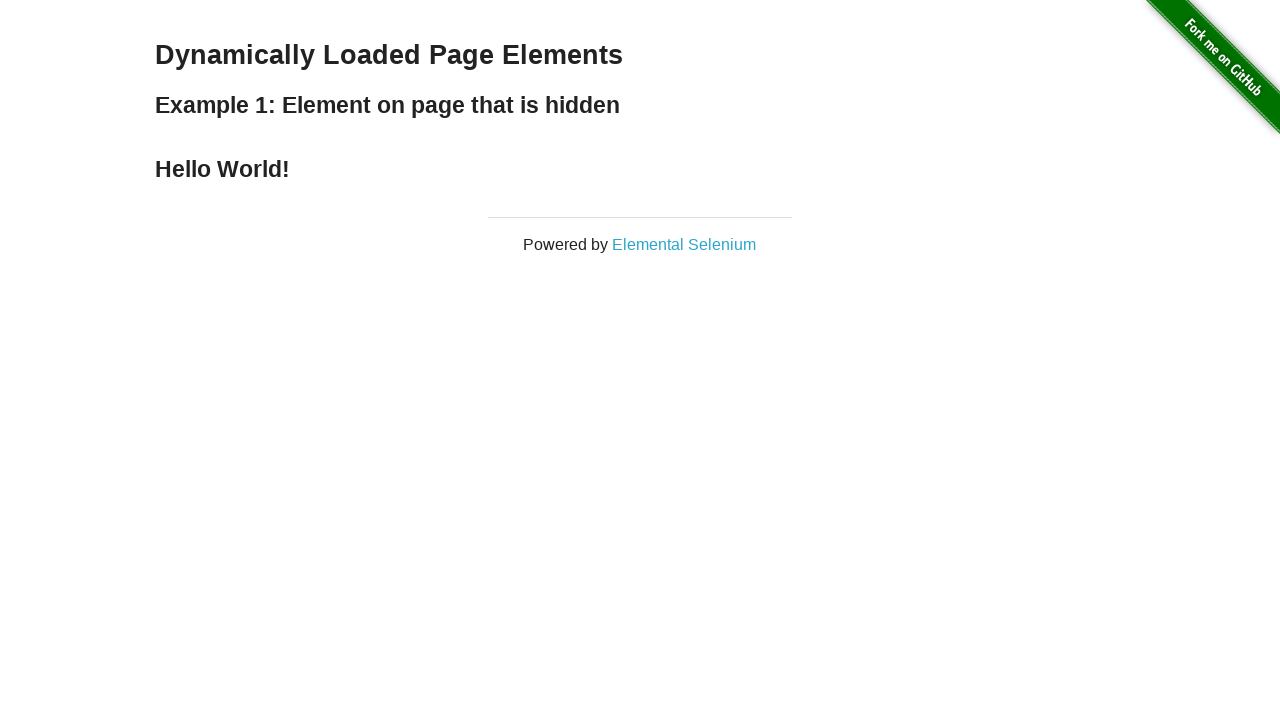

Retrieved finish text: 
    Hello World!
  
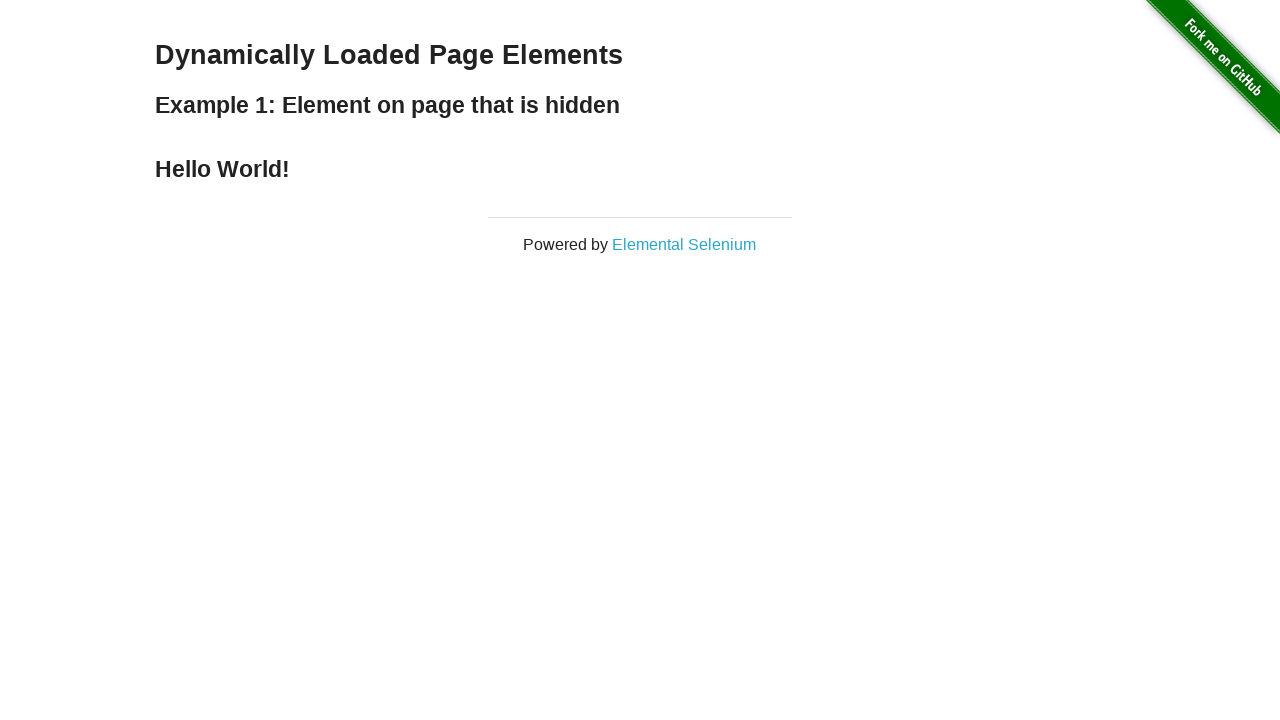

Navigated to dynamic loading page again
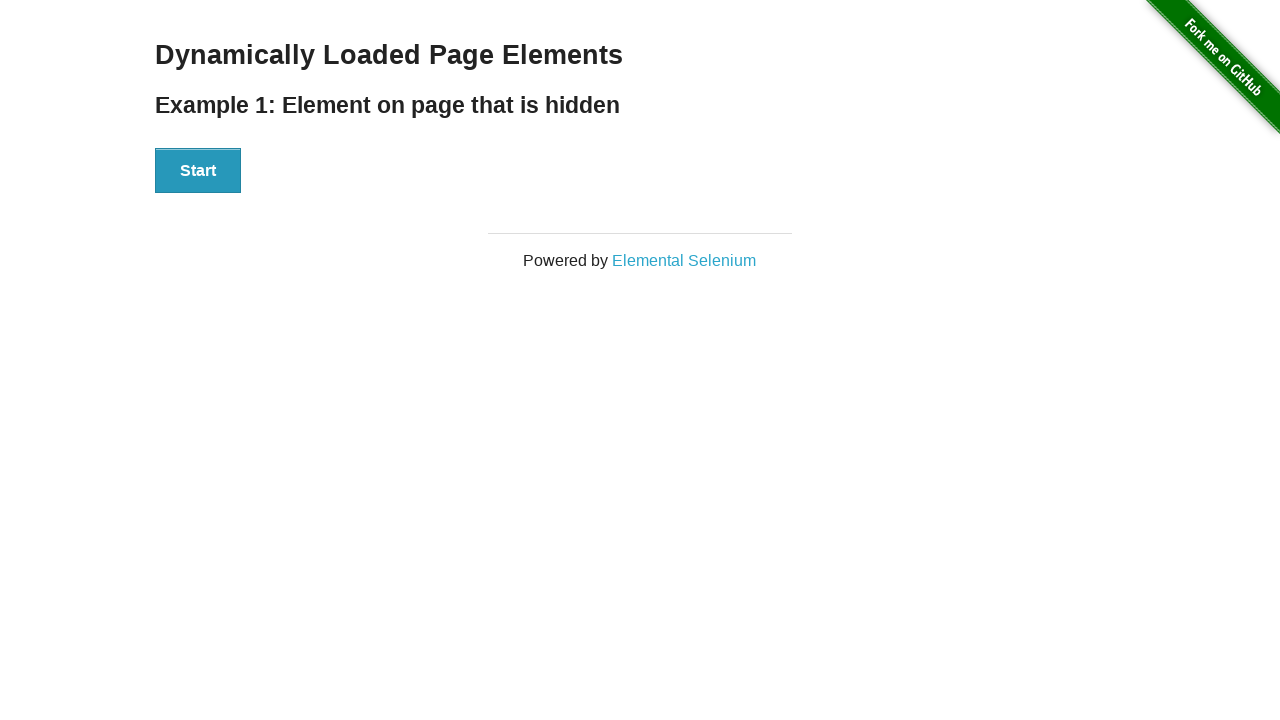

Located the Start button element
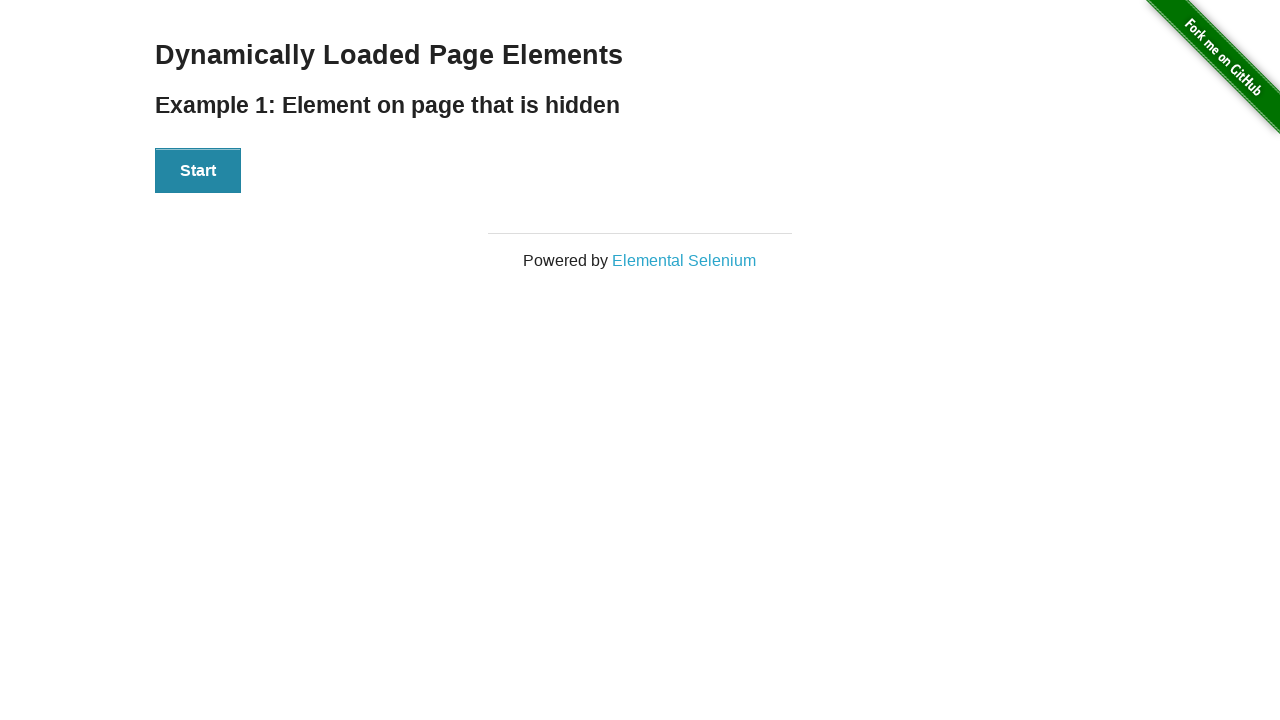

Start button is visible on page reload
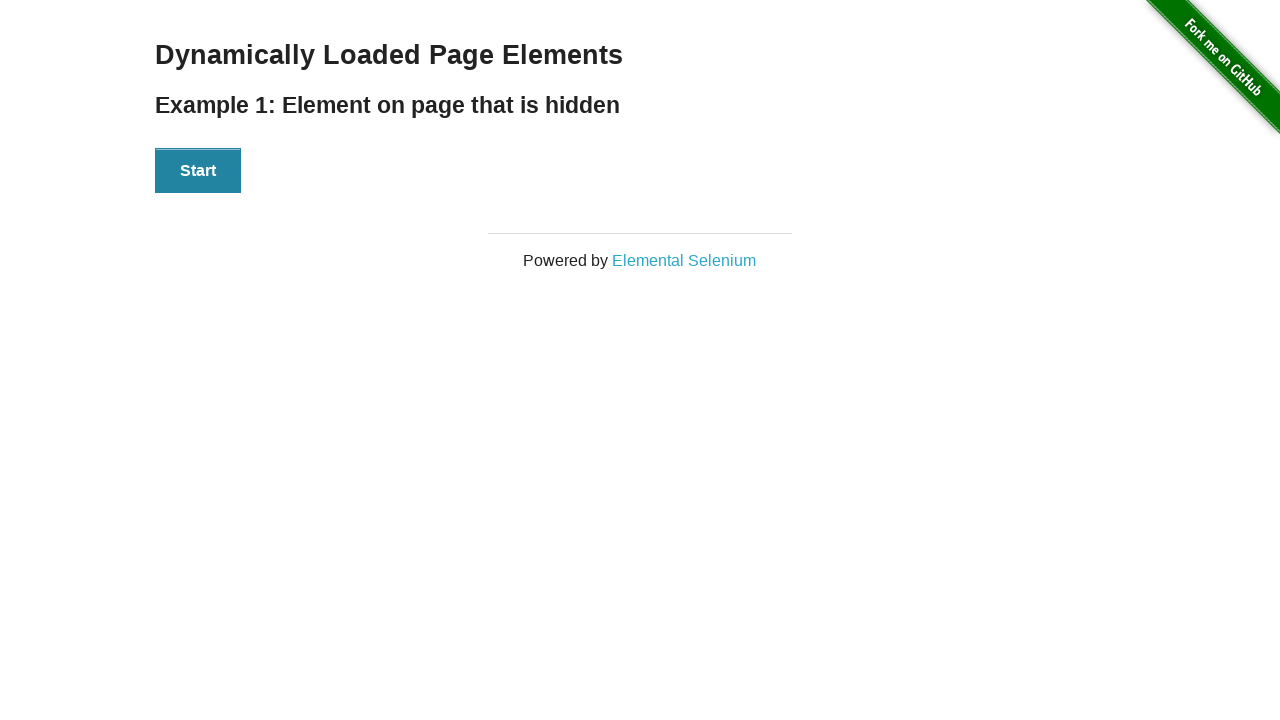

Retrieved button text: Start
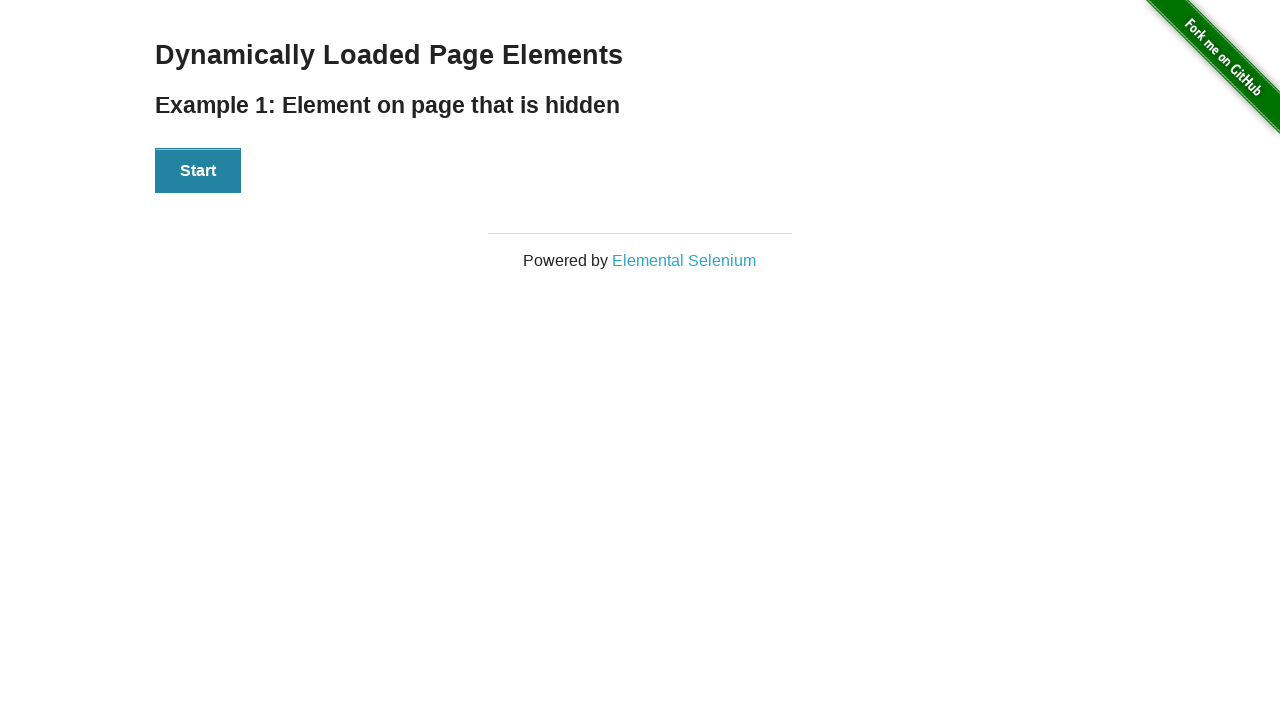

Verified 'Start' text is present in button
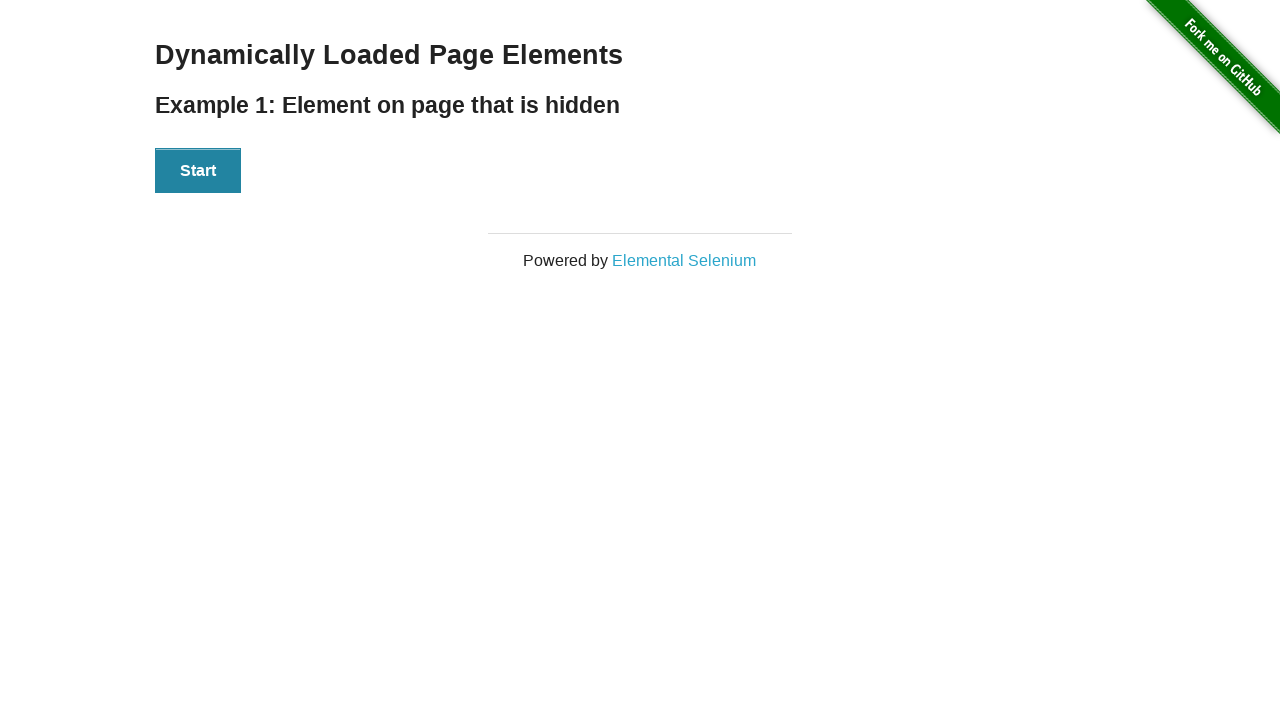

Navigated to dynamic loading page once more
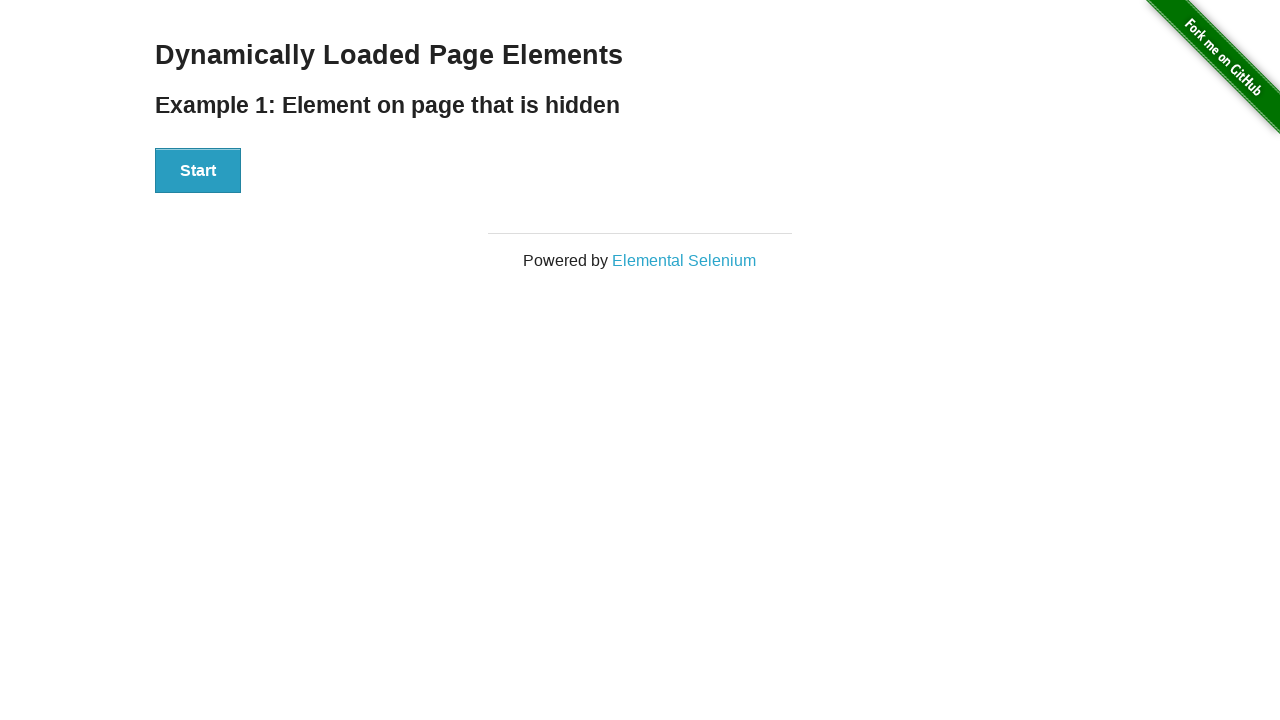

Page title confirmed to contain 'The Internet'
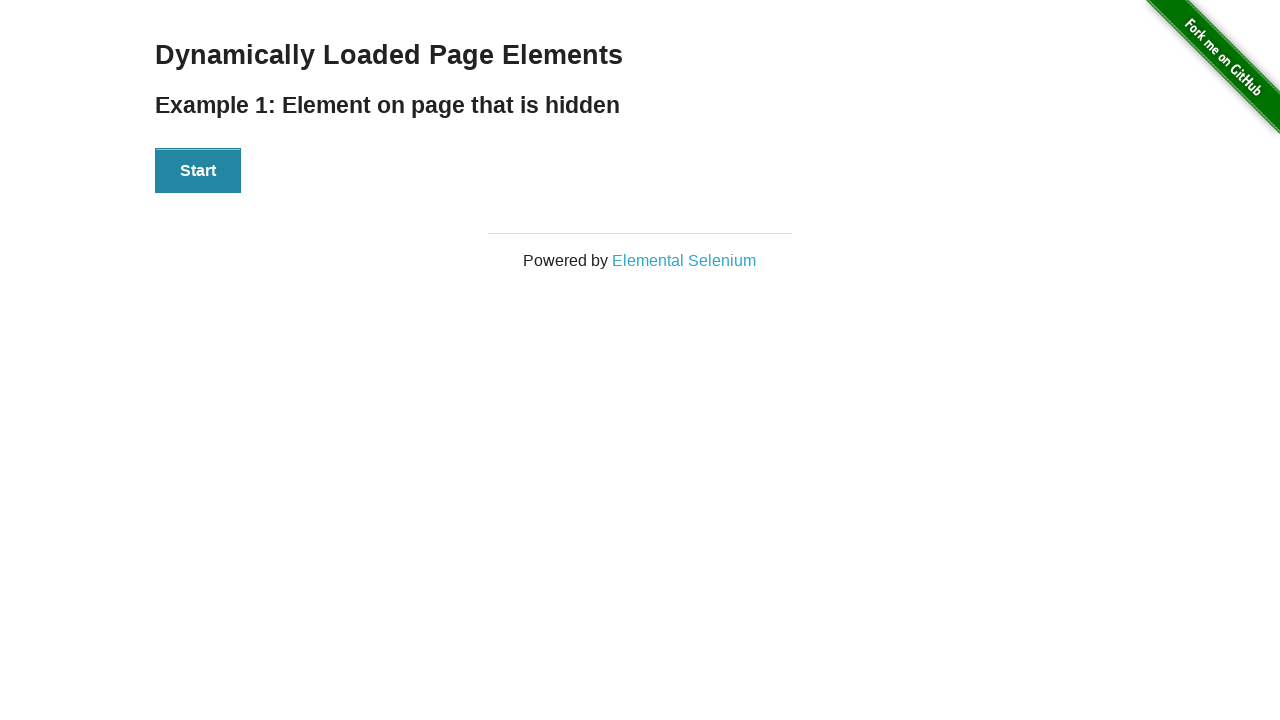

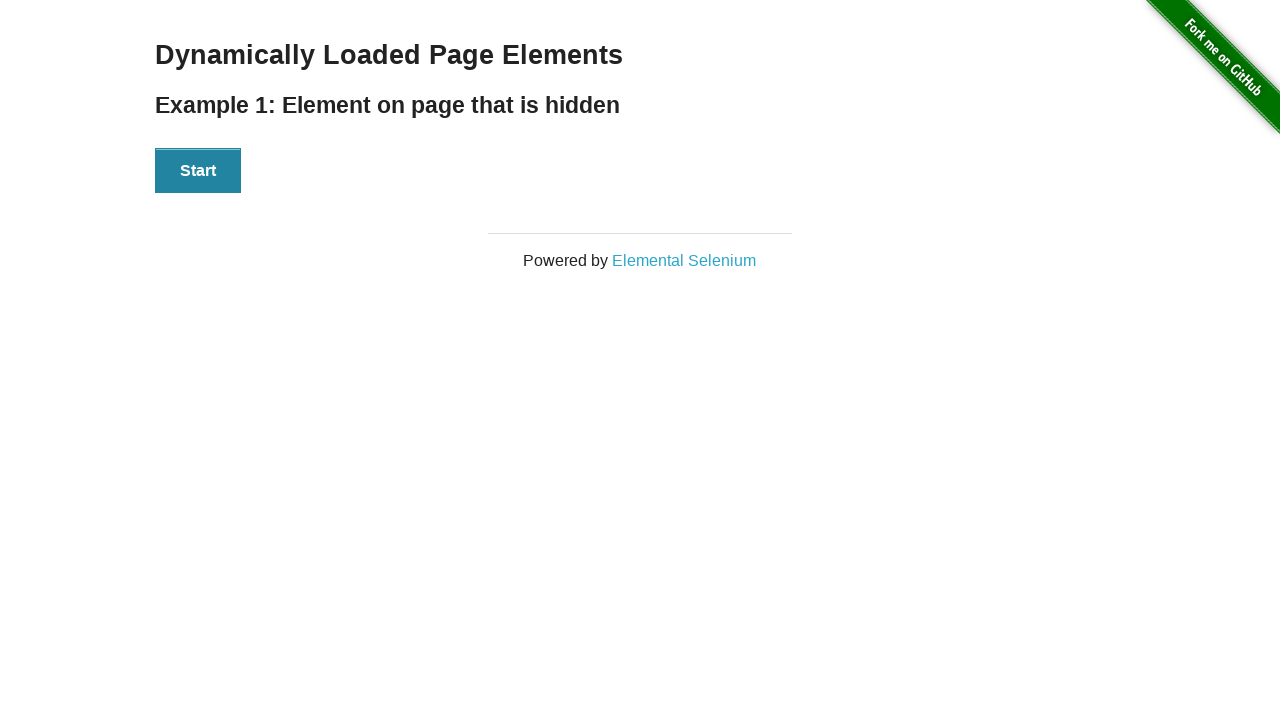